Tests hover/move to element functionality by hovering over different elements on the page

Starting URL: https://anhtester.com/

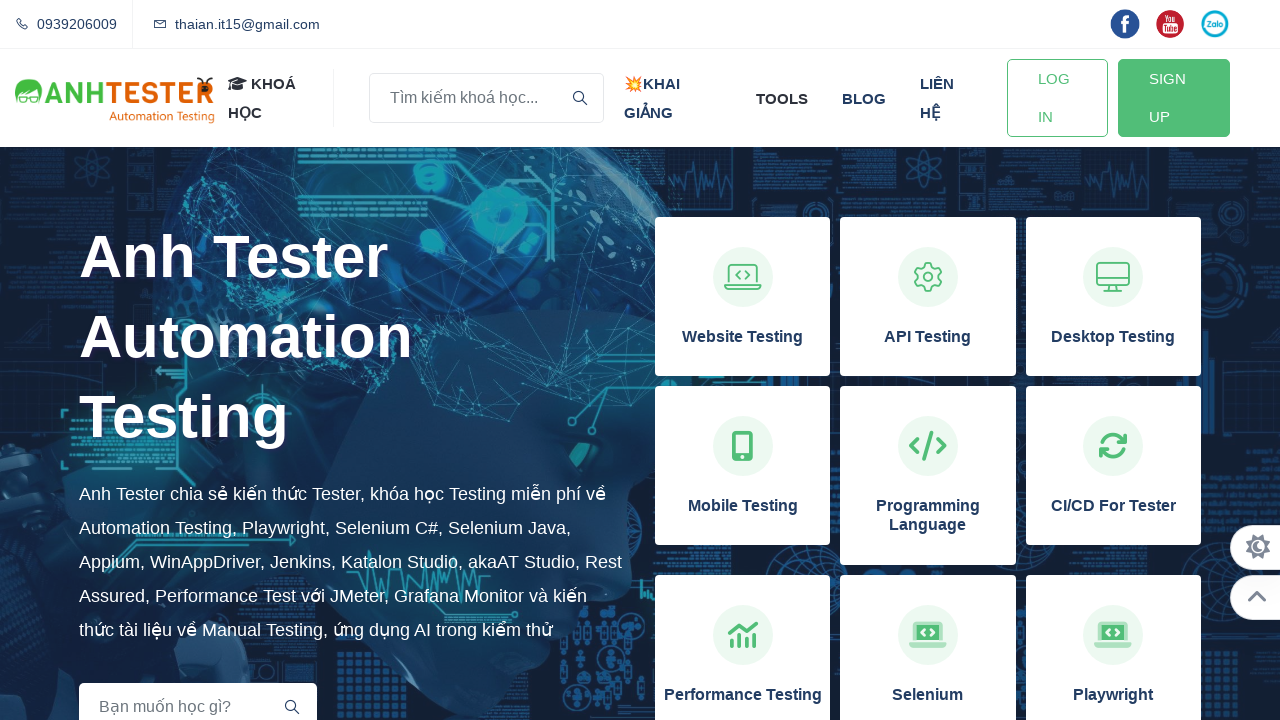

Waited for 'KHÓA HỌC AUTOMATION TESTING DÀNH CHO BẠN' heading to load
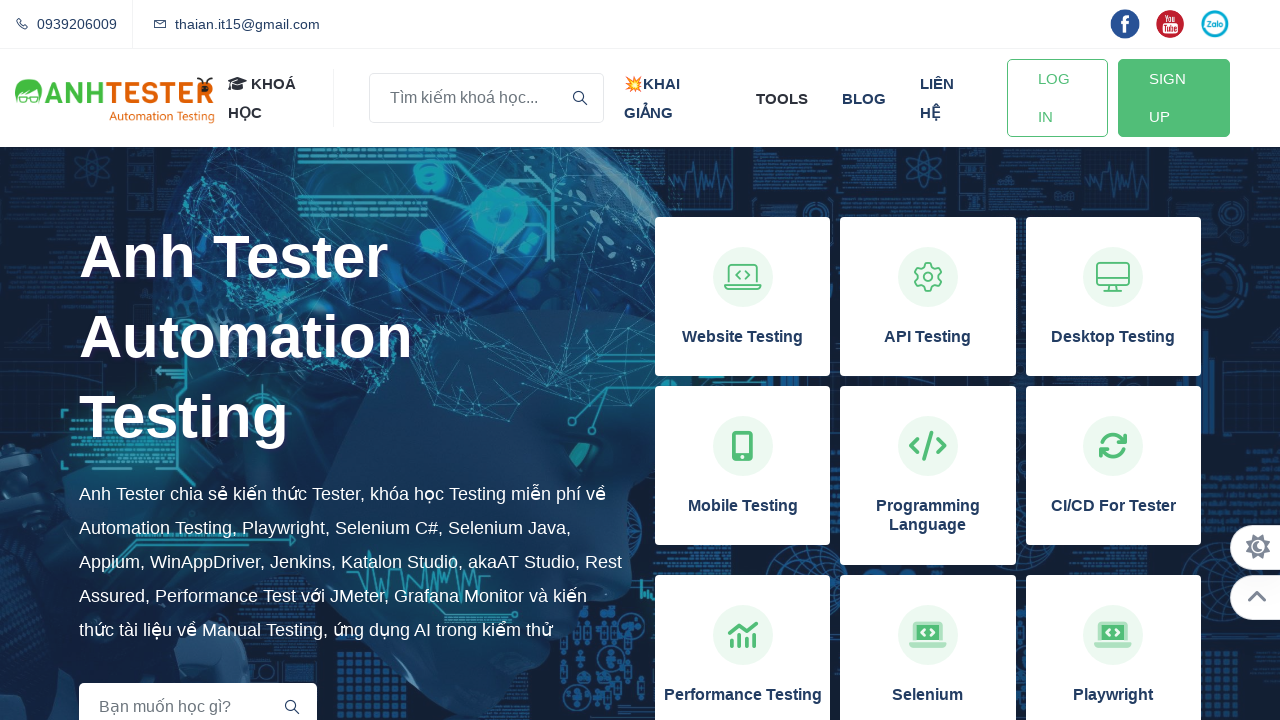

Hovered over 'KHÓA HỌC AUTOMATION TESTING DÀNH CHO BẠN' heading at (640, 707) on h4:has-text('KHÓA HỌC AUTOMATION TESTING DÀNH CHO BẠN')
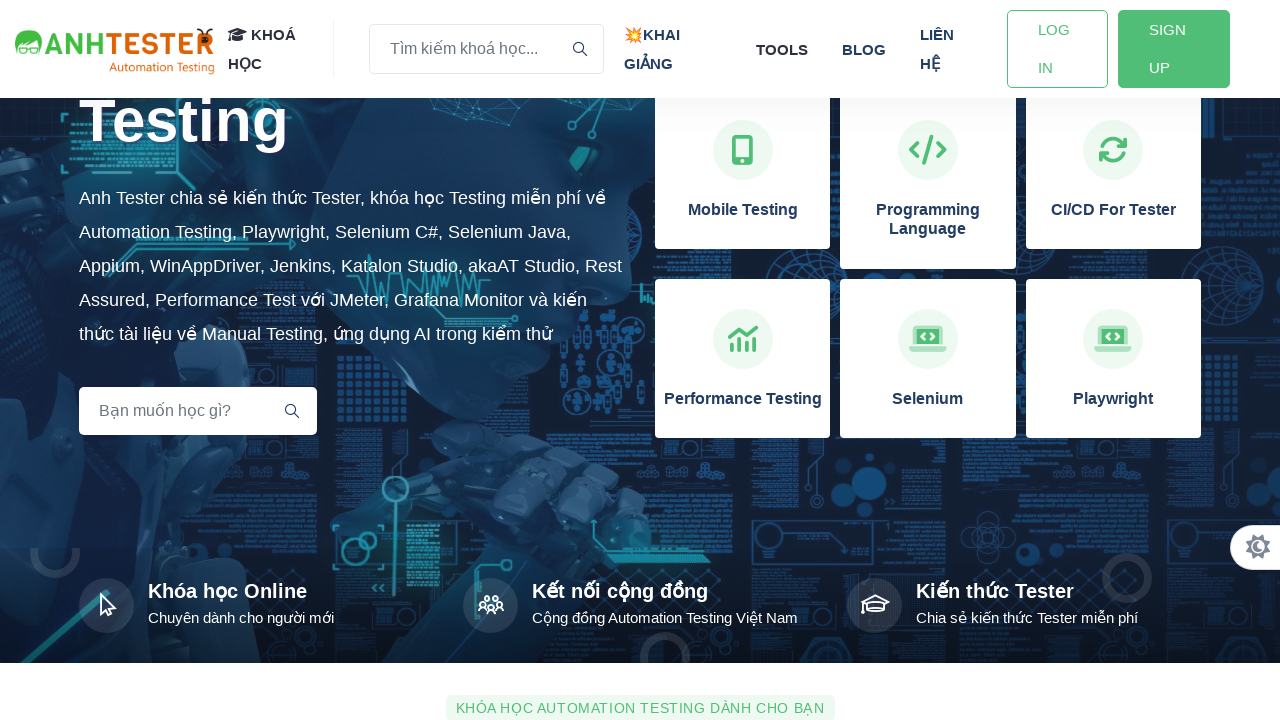

Hovered over 'Blog kiến thức Testing' heading at (640, 360) on h4:has-text('Blog kiến thức Testing')
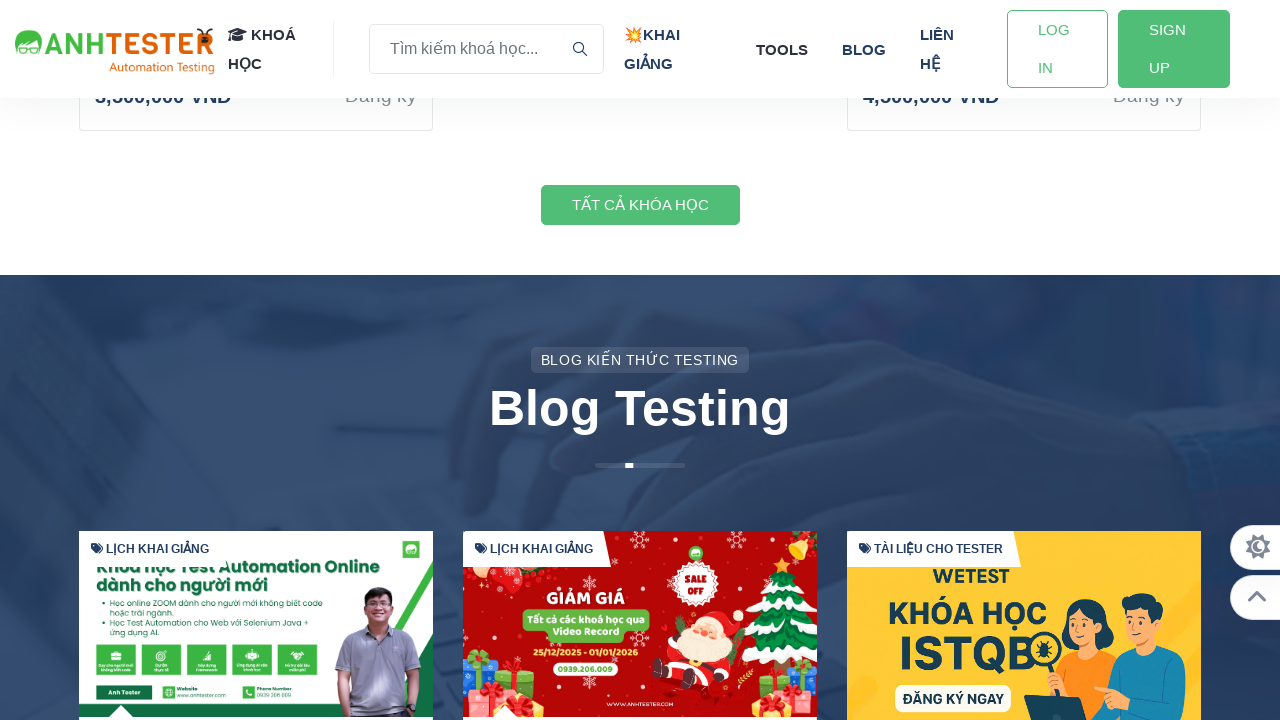

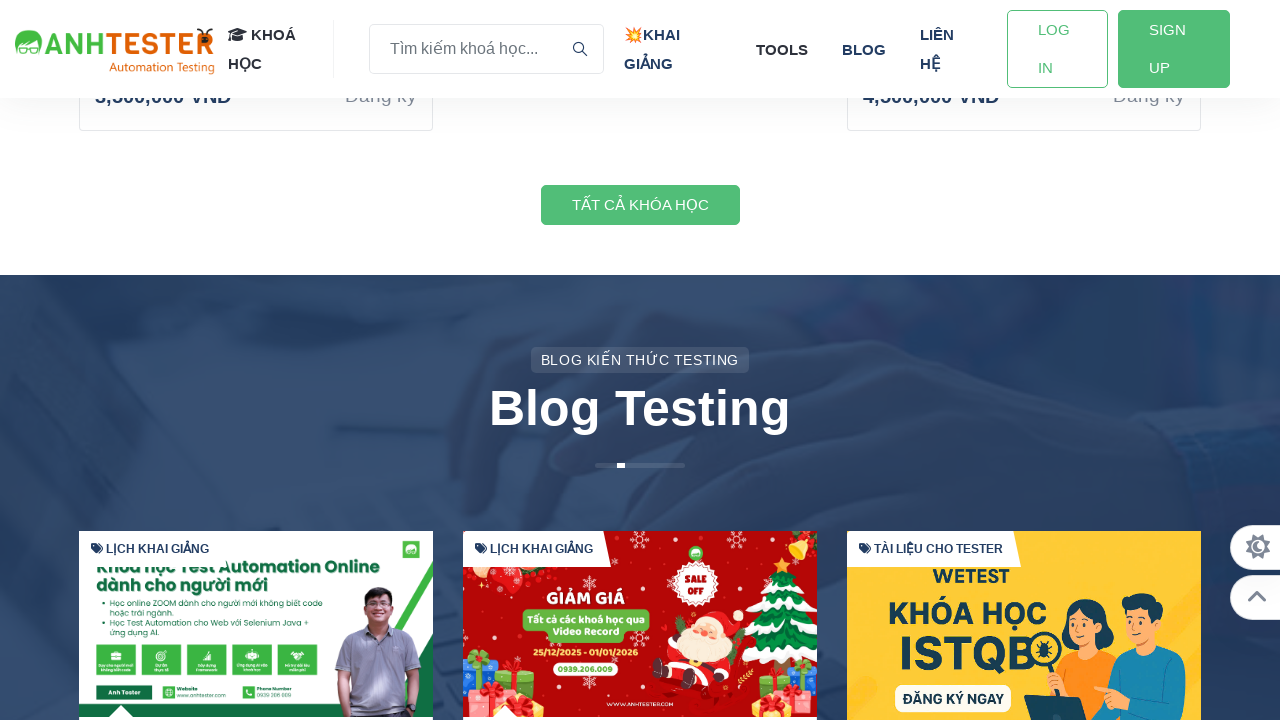